Clicks on the "Get started" link to navigate to the documentation page

Starting URL: https://playwright.dev

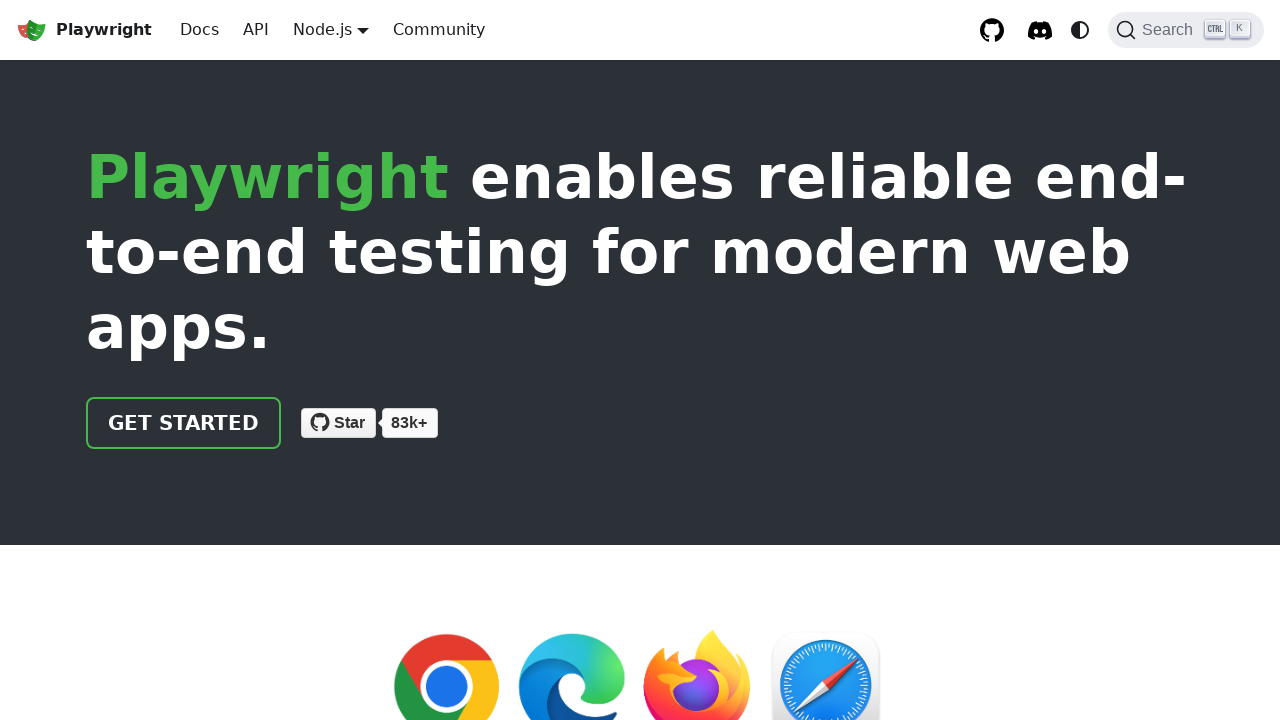

Clicked on the 'Get started' link to navigate to the documentation page at (184, 423) on internal:role=link[name="Get started"i]
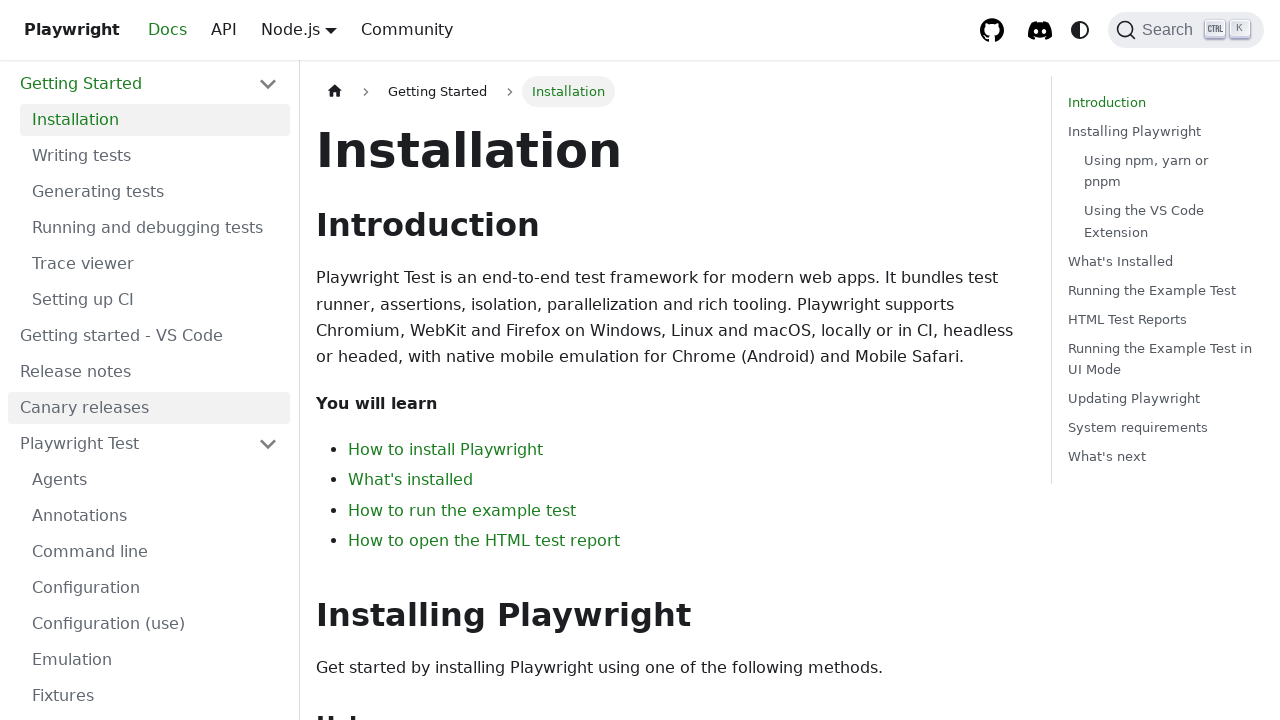

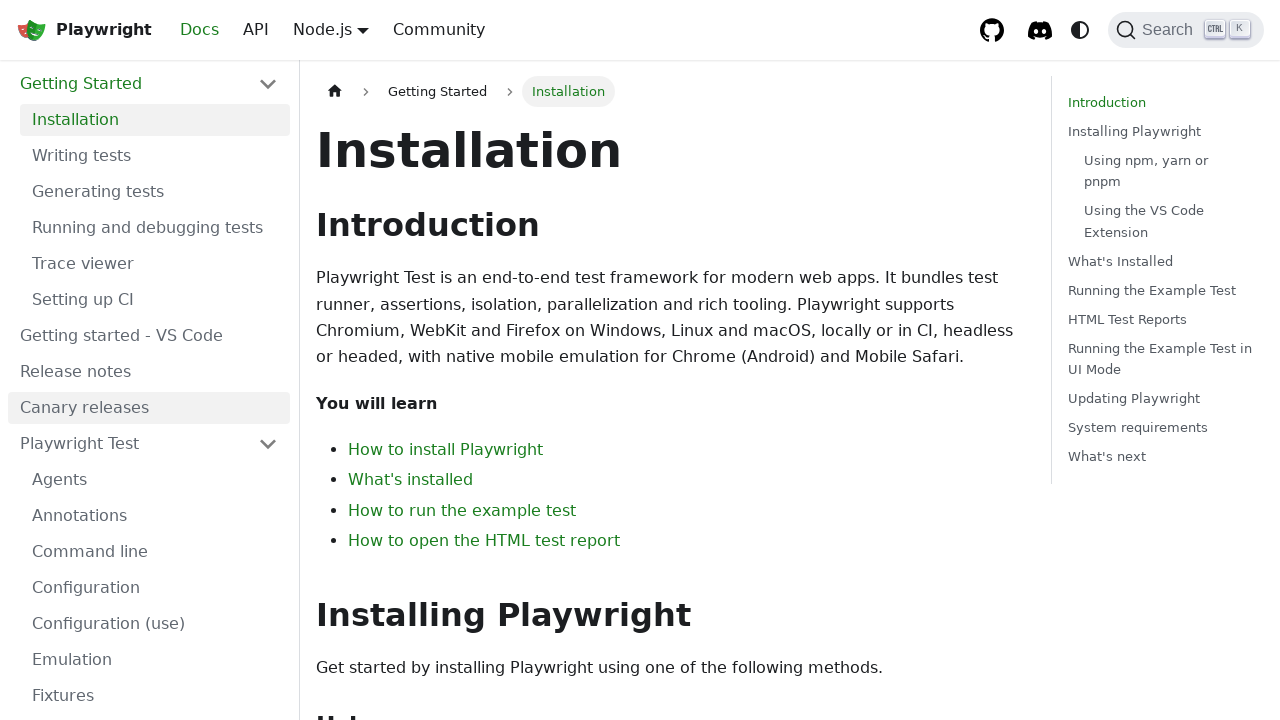